Tests different types of JavaScript alerts including simple alert acceptance, confirmation dialog dismissal, and prompt dialog with text input

Starting URL: https://demoqa.com/alerts

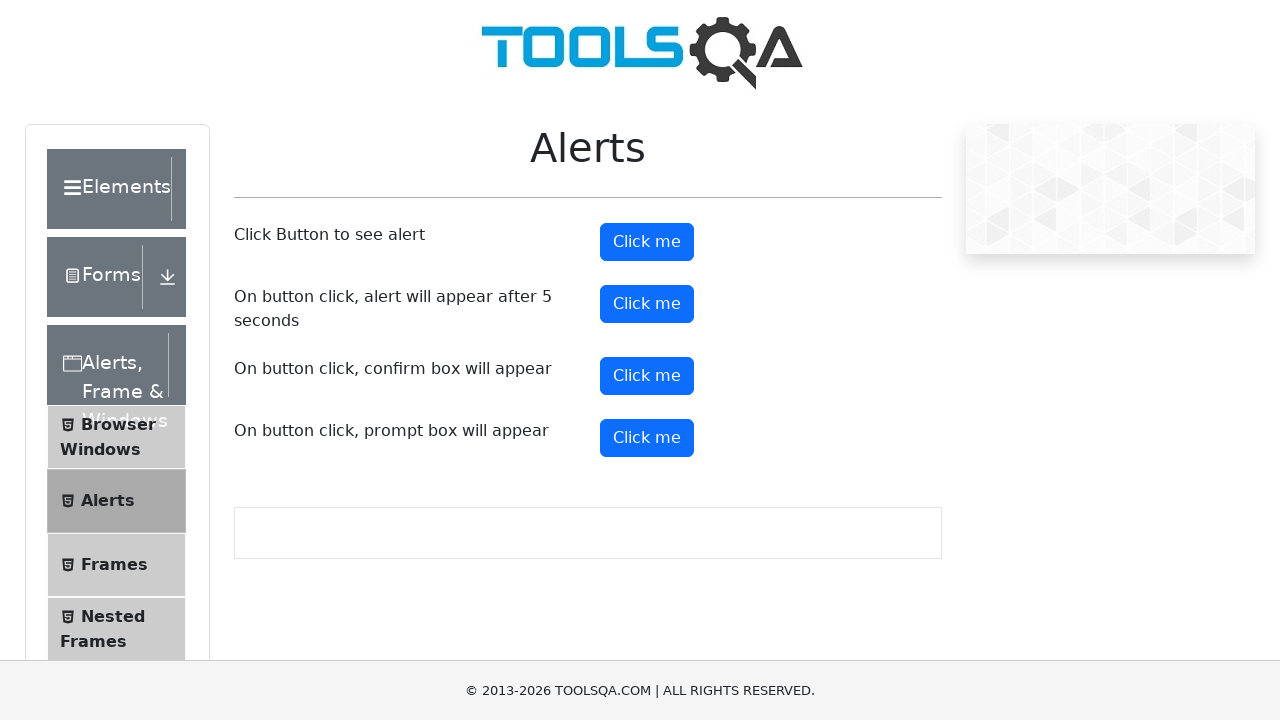

Clicked button to trigger simple alert at (647, 242) on xpath=//*[@id='alertButton']
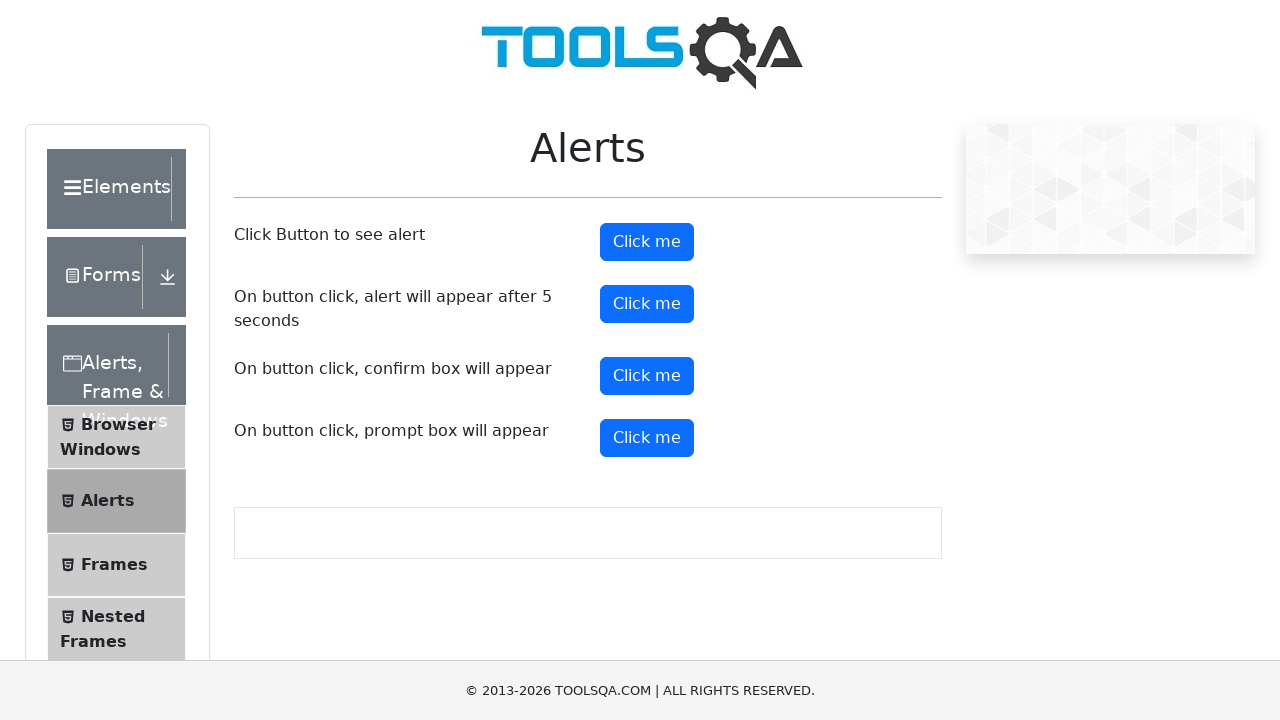

Set up dialog handler to accept alert
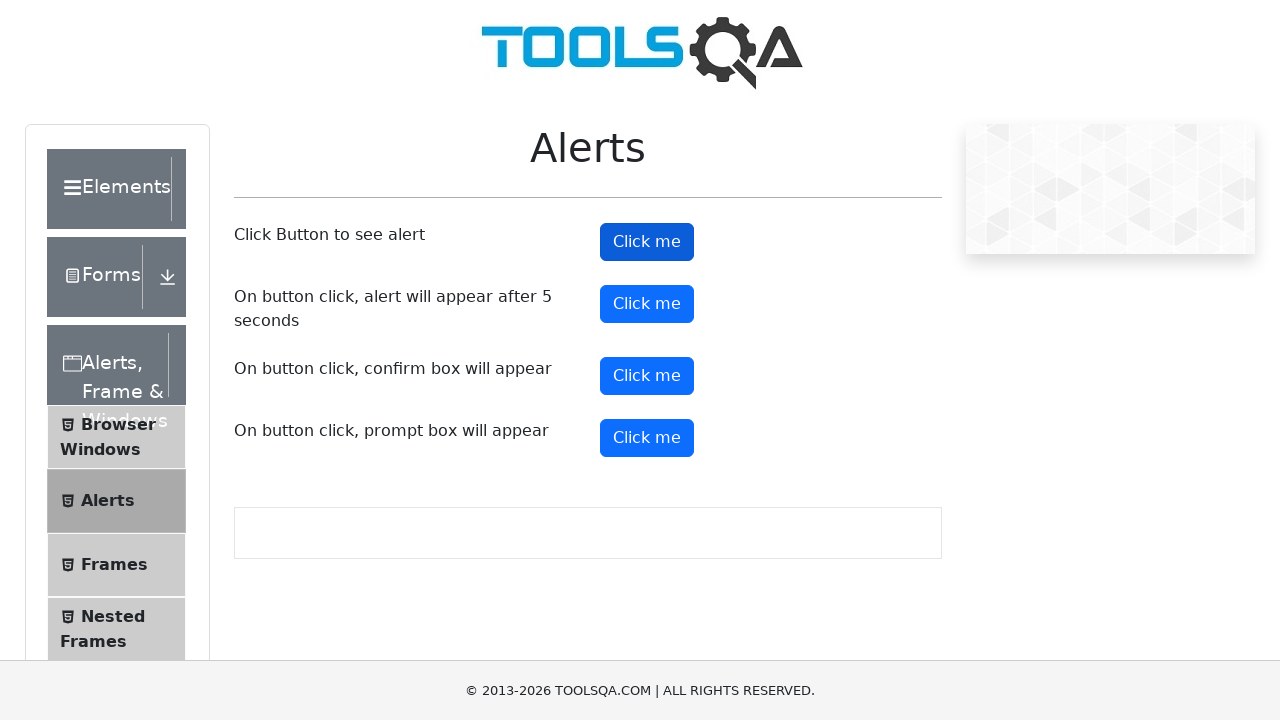

Waited for simple alert to be processed
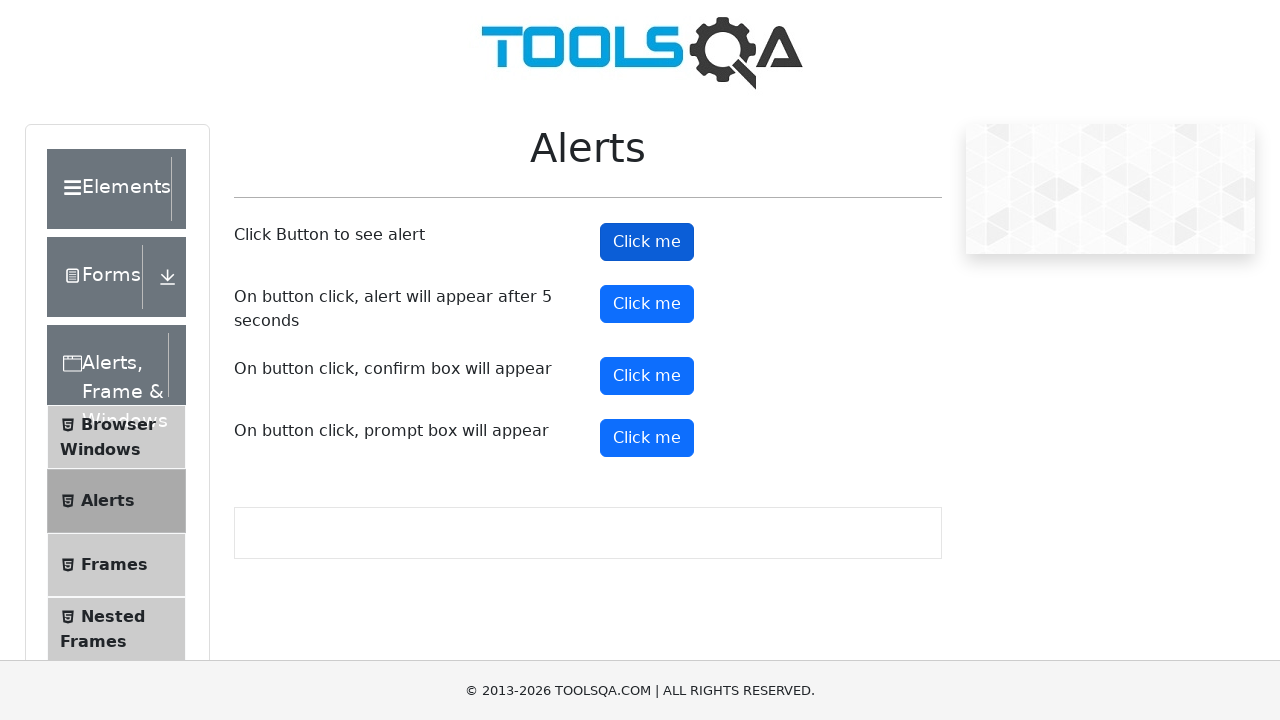

Clicked button to trigger confirmation dialog at (647, 376) on xpath=//*[@id='confirmButton']
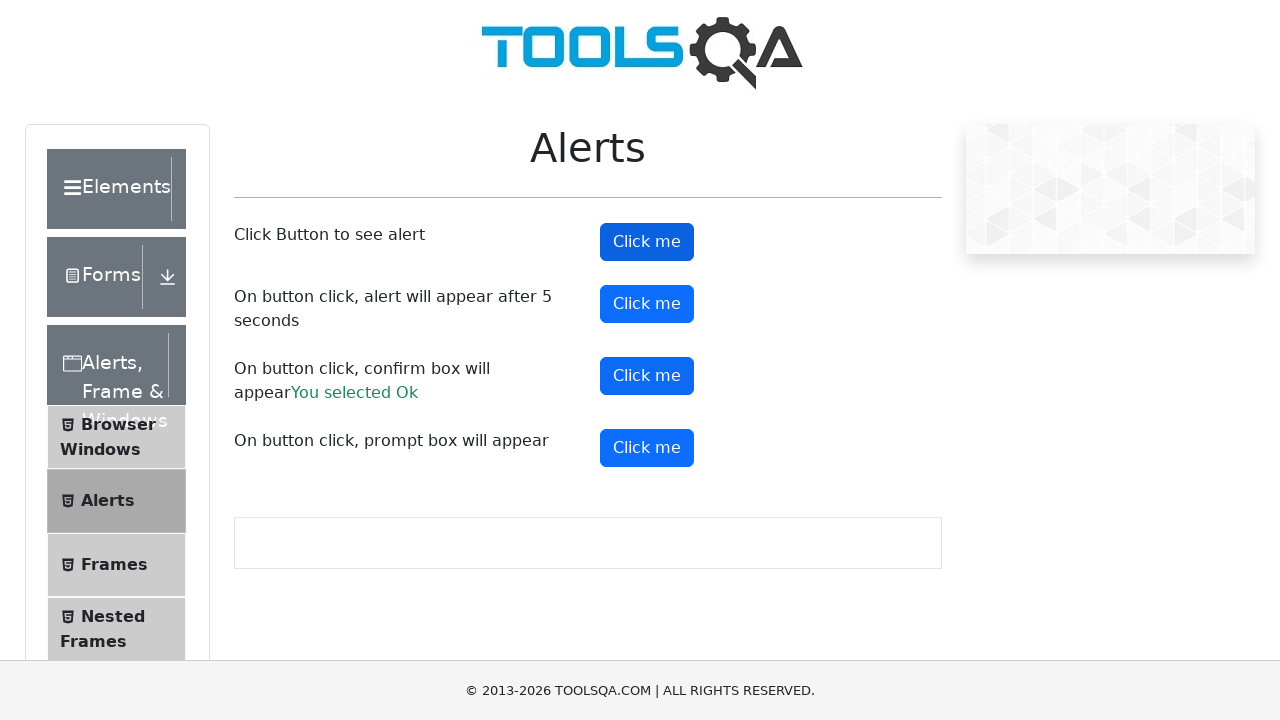

Set up dialog handler to dismiss confirmation
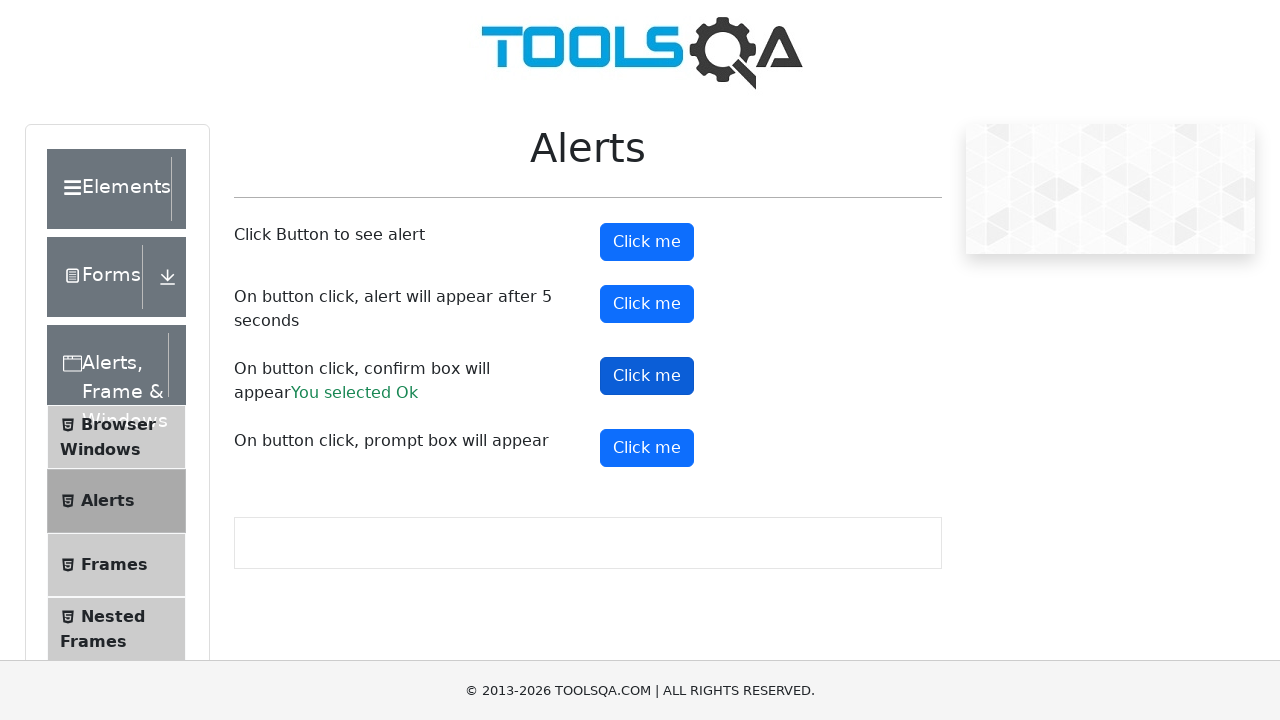

Waited for confirmation dialog to be dismissed
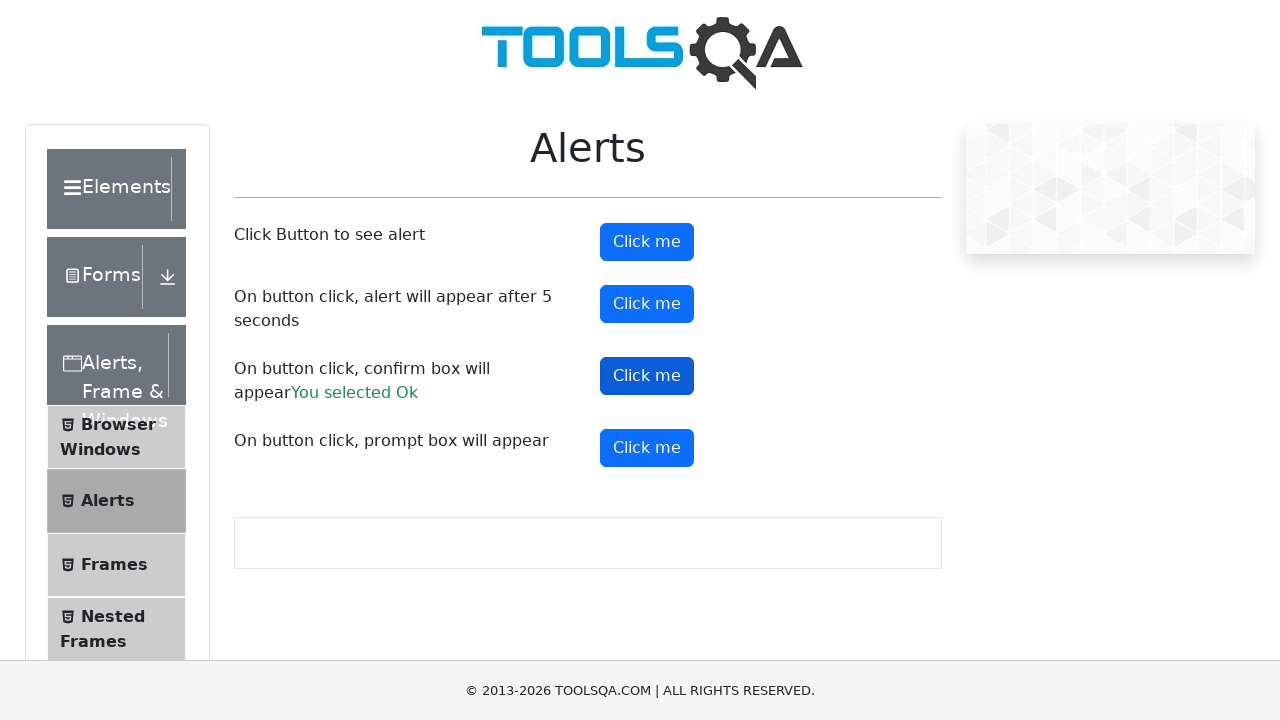

Clicked button to trigger prompt dialog at (647, 448) on xpath=//*[@id='promtButton']
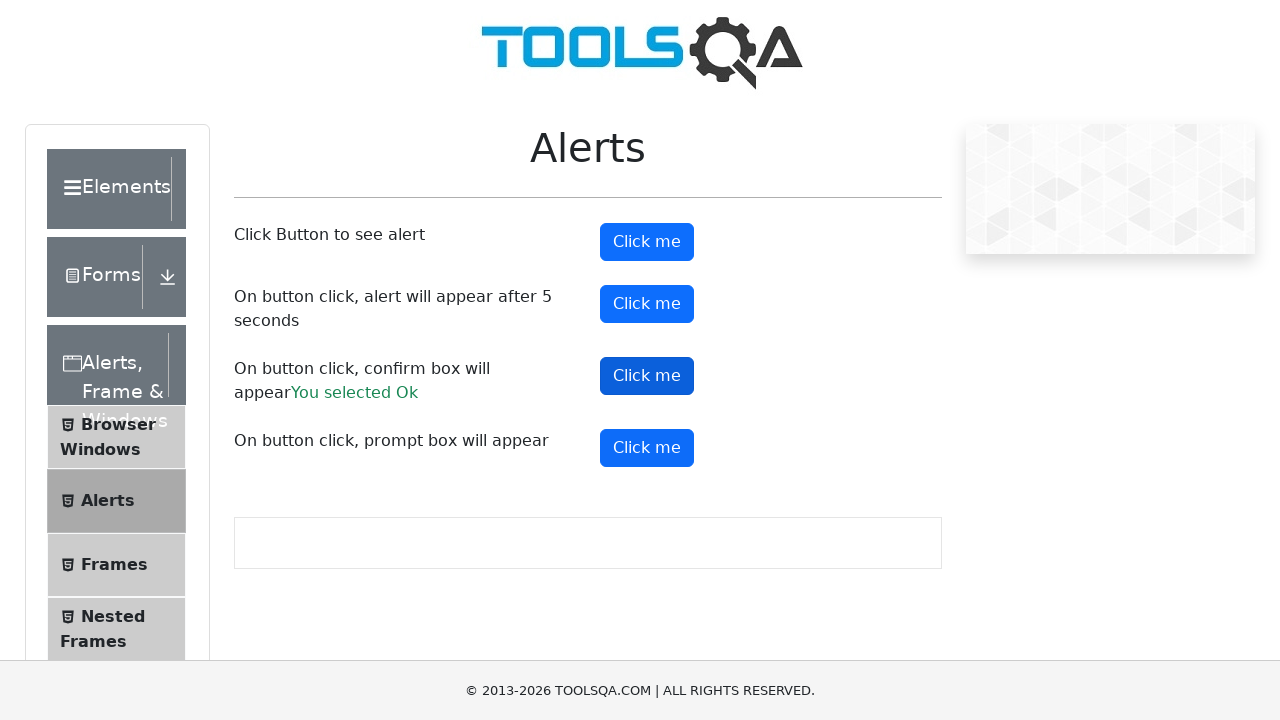

Set up dialog handler to accept prompt with text 'Donald'
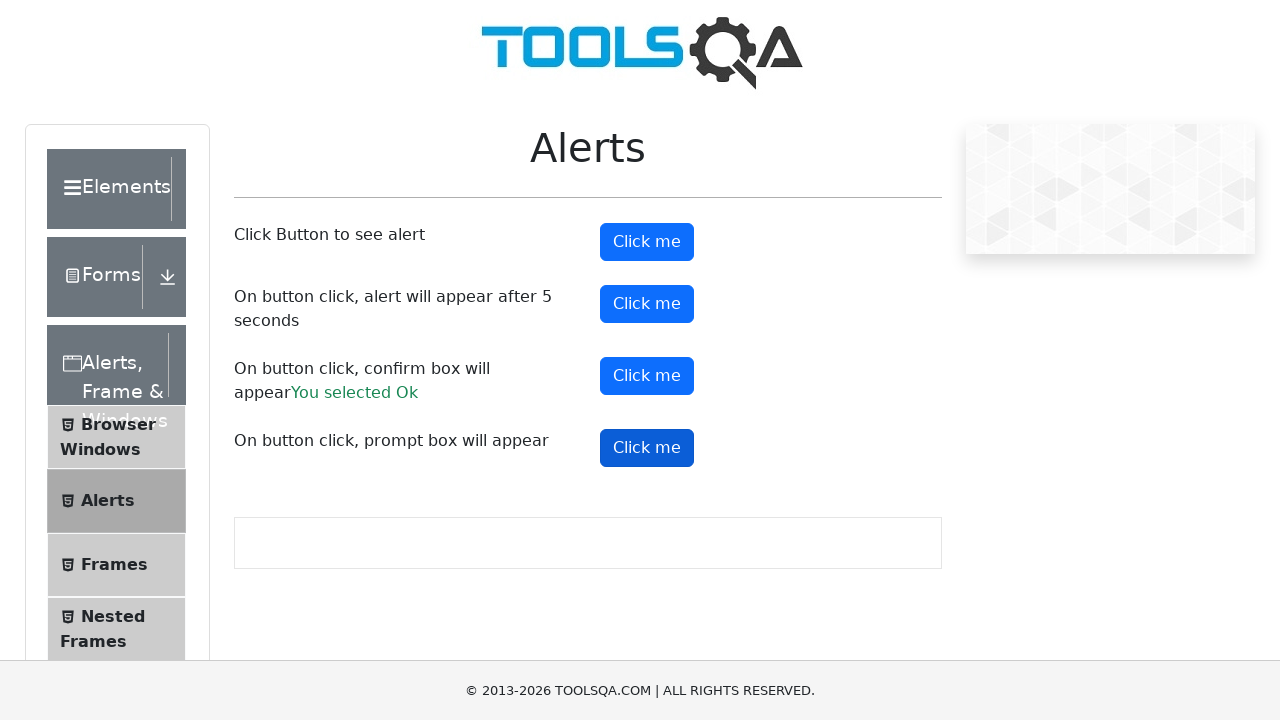

Waited for prompt dialog to be processed
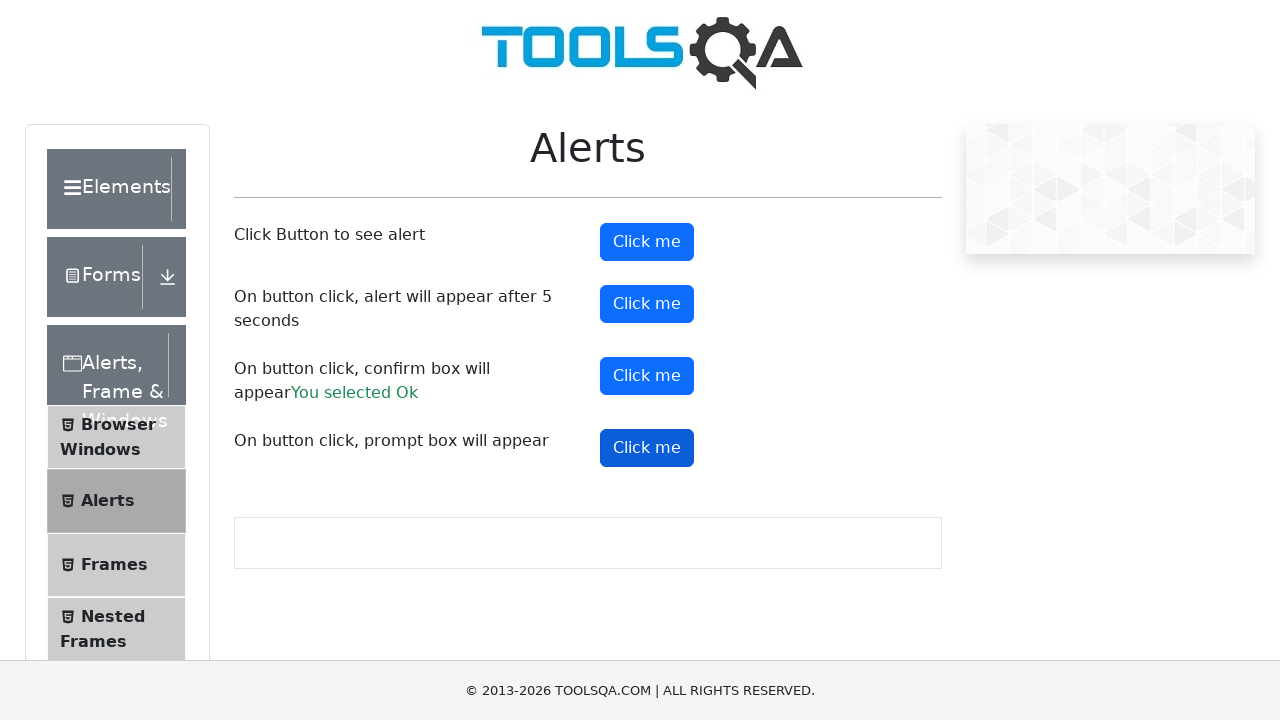

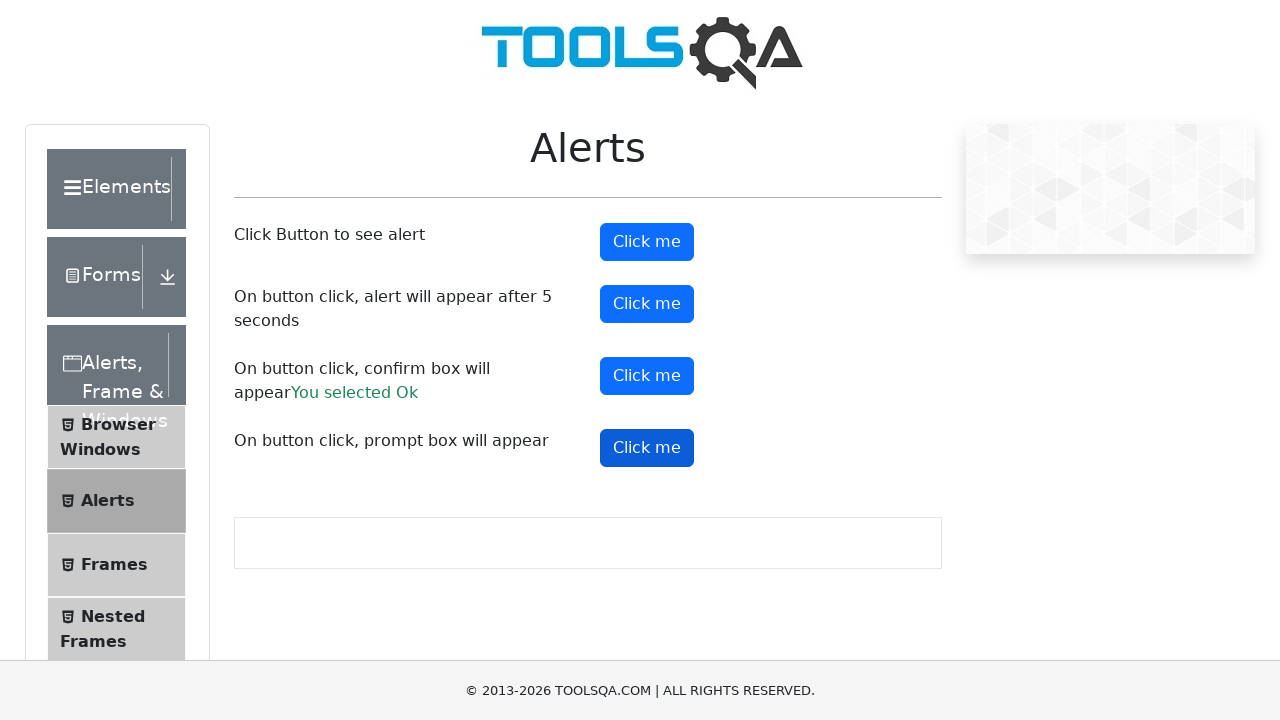